Tests drag and drop functionality on the jQuery UI droppable demo page by dragging an element and dropping it onto a target area within an iframe.

Starting URL: https://jqueryui.com/droppable/

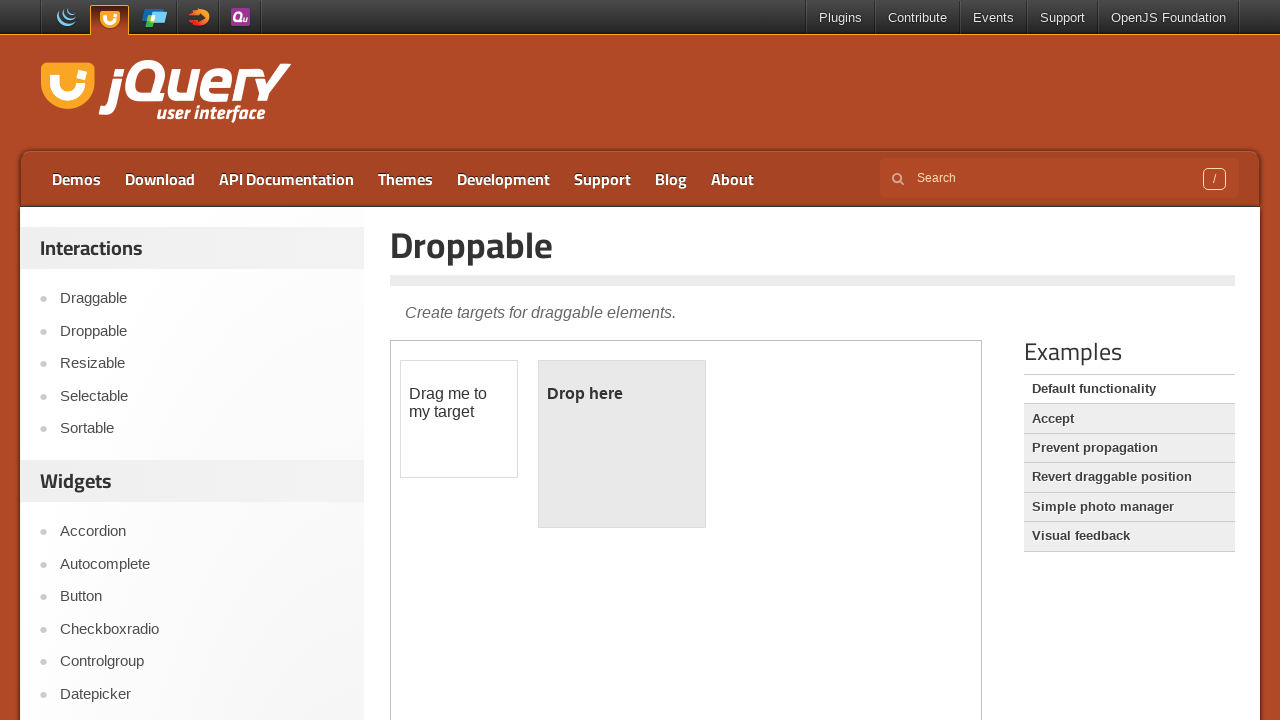

Located the demo iframe containing drag and drop elements
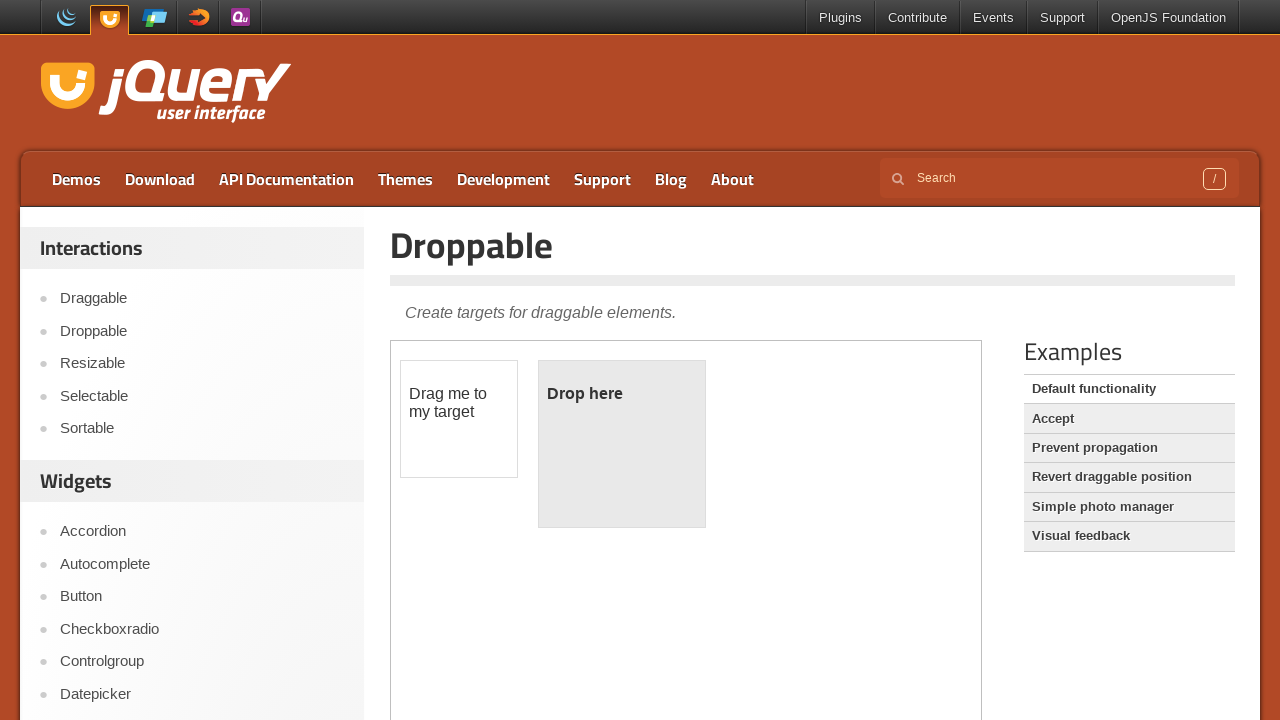

Located the draggable element with ID 'draggable'
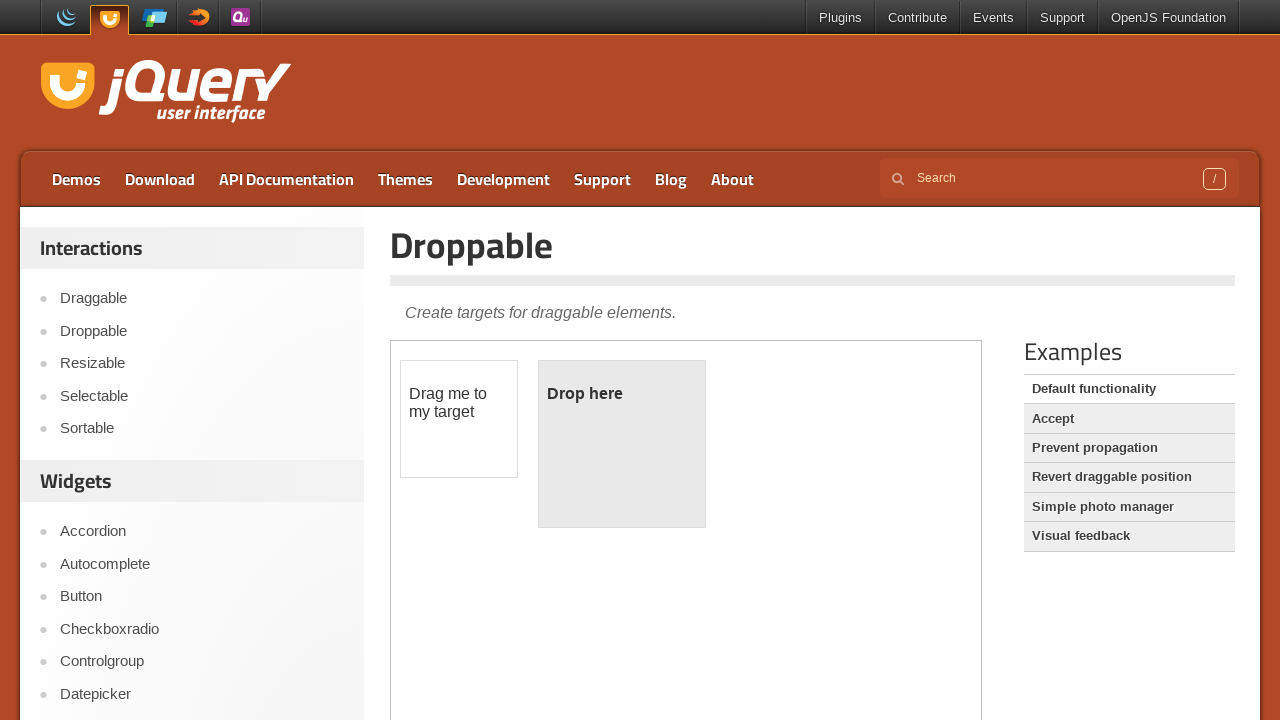

Located the droppable target element with ID 'droppable'
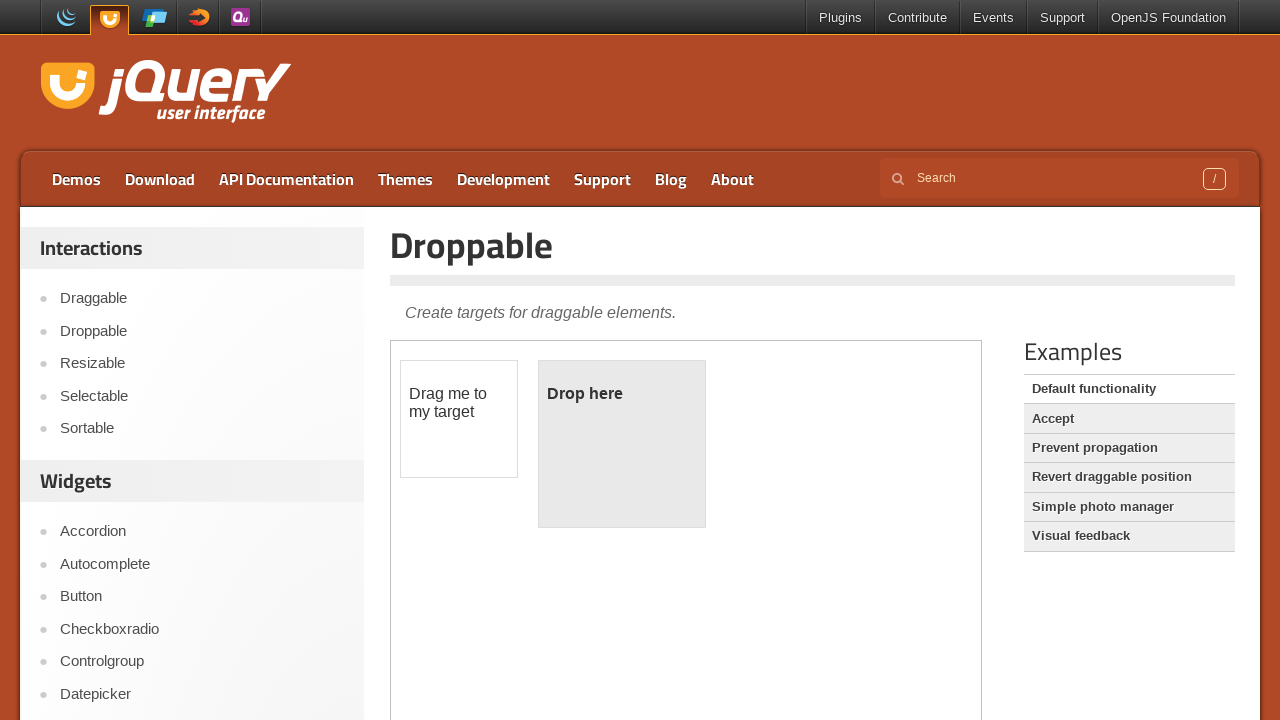

Dragged the draggable element onto the droppable target area at (622, 444)
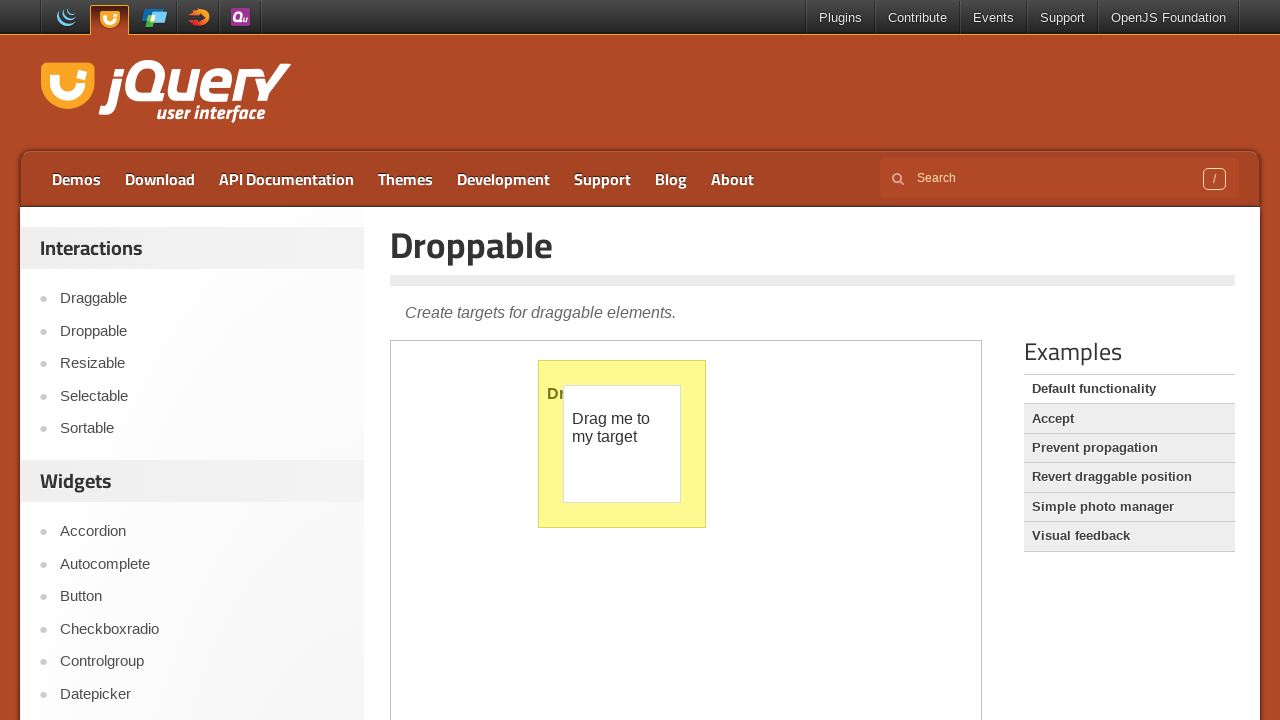

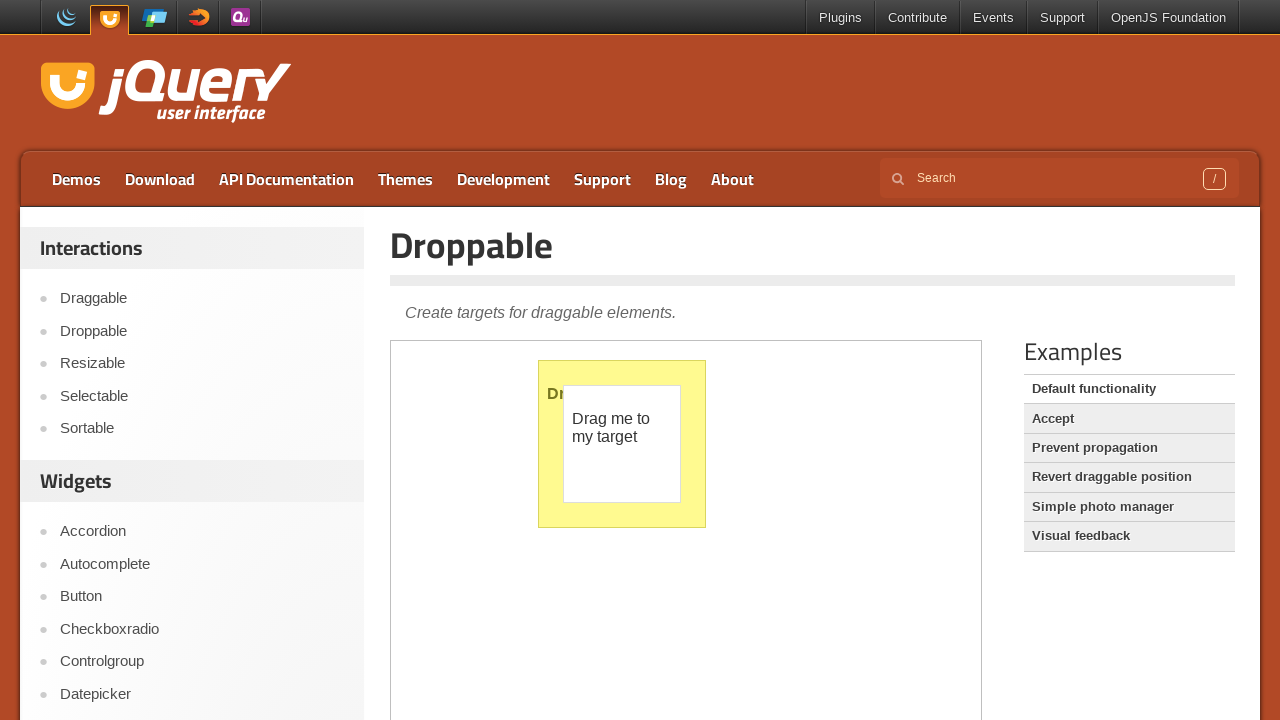